Tests laptop category navigation by clicking on the Laptops category and verifying products are displayed

Starting URL: https://www.demoblaze.com/index.html

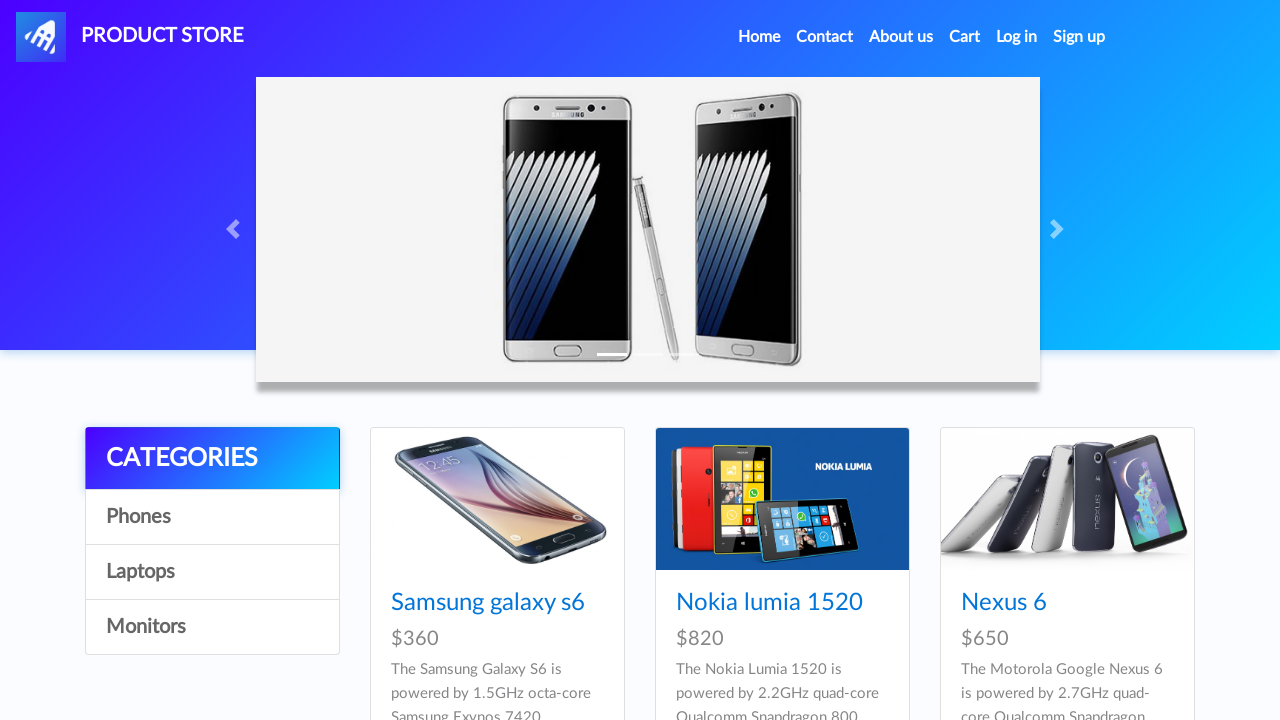

Clicked on Laptops category at (212, 572) on text=Laptops
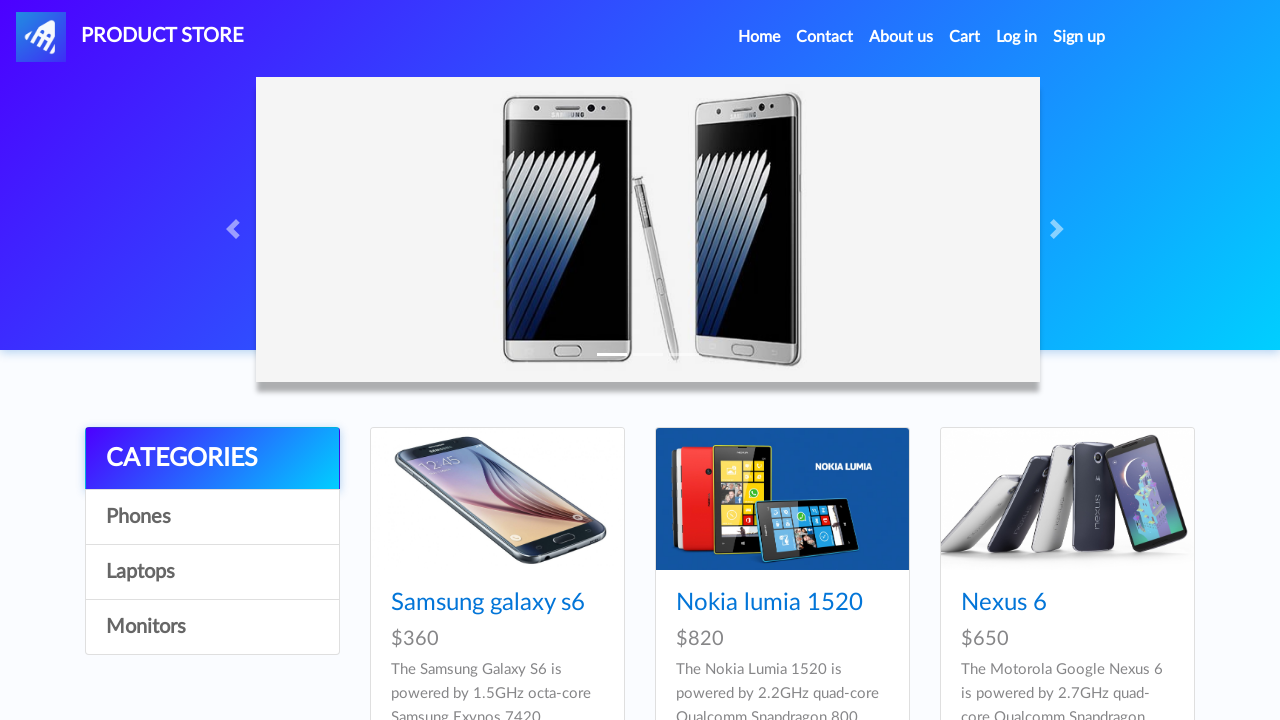

Laptop products loaded, MacBook Pro is visible
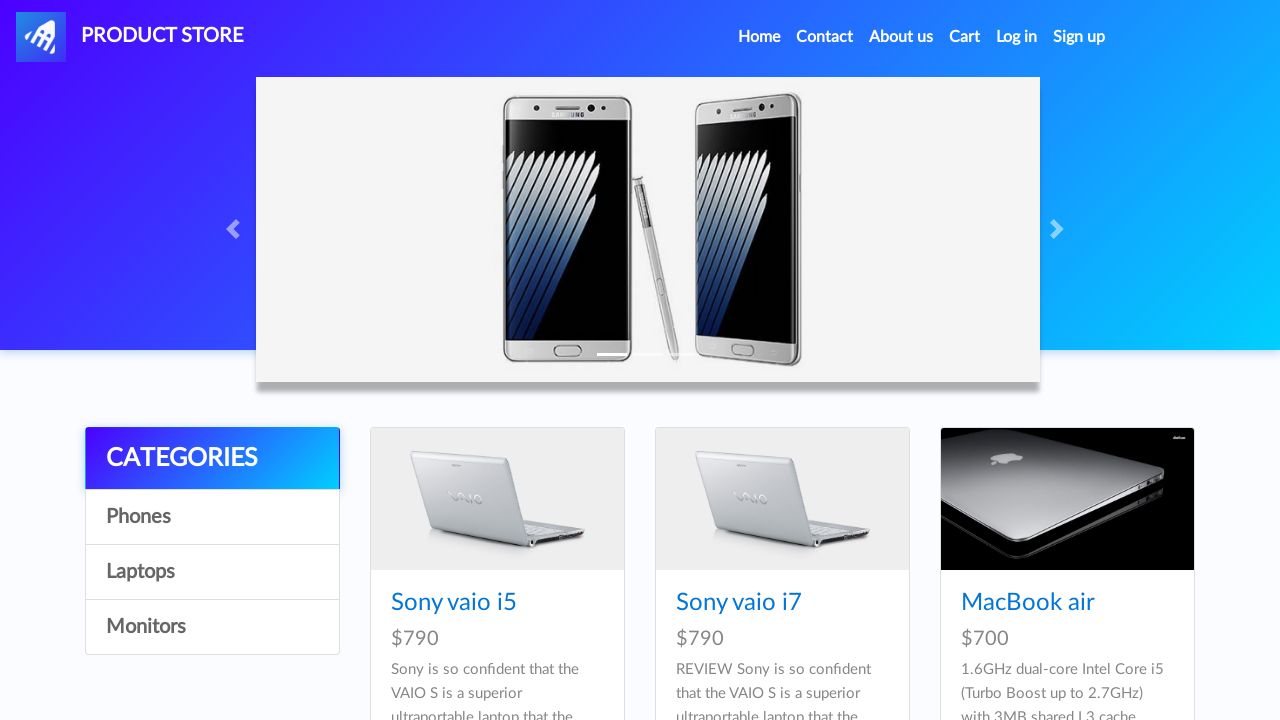

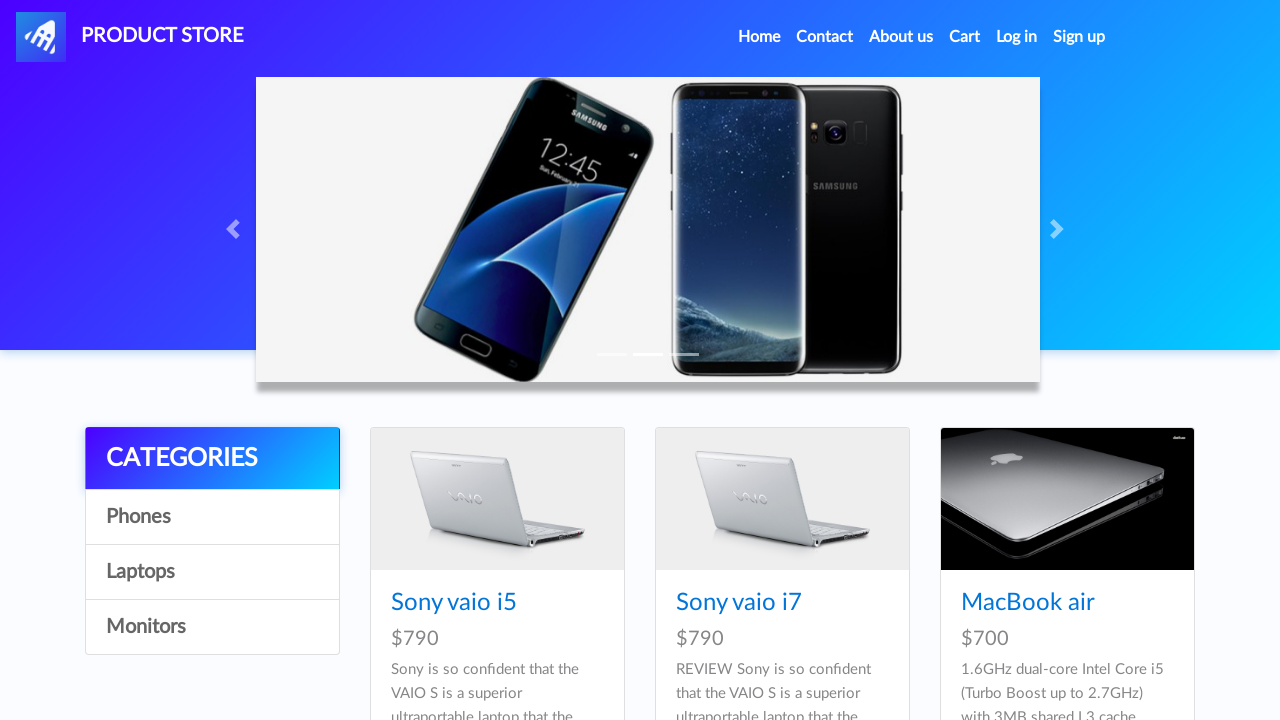